Tests dismissing a JavaScript confirm dialog by clicking Cancel and verifying the result

Starting URL: https://the-internet.herokuapp.com/javascript_alerts

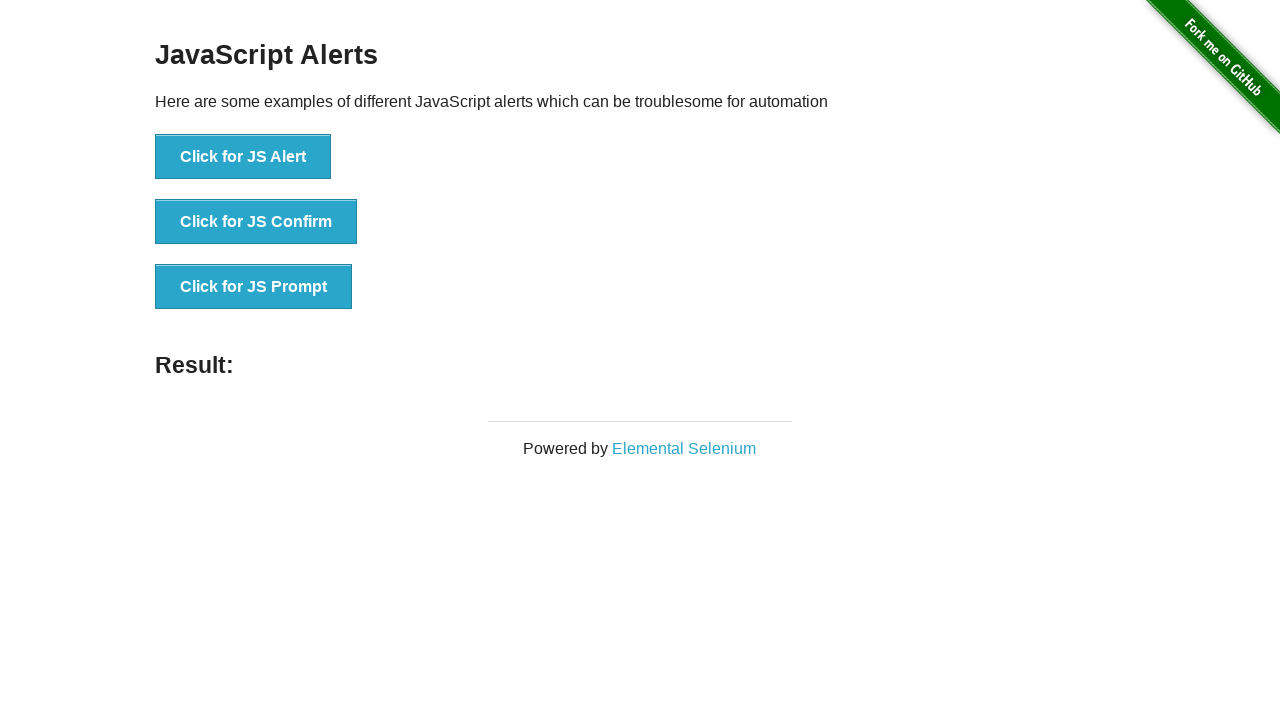

Clicked the confirm dialog button at (256, 222) on button[onclick='jsConfirm()']
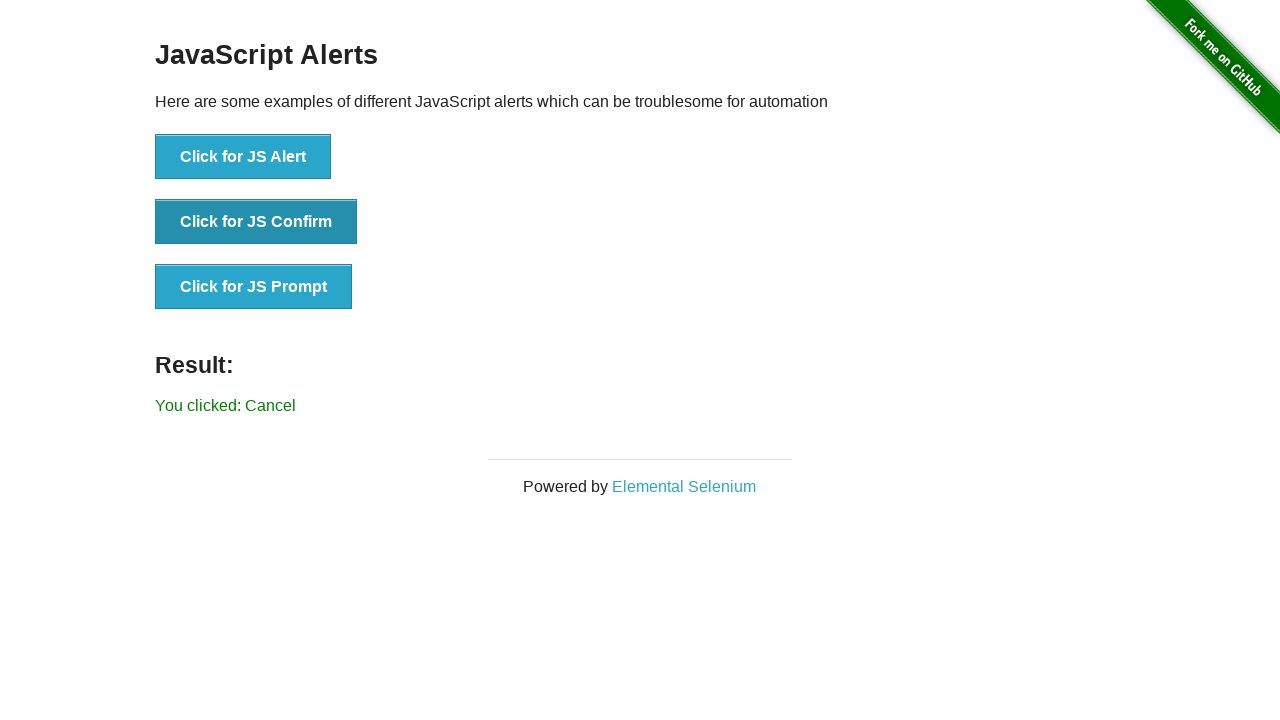

Set up dialog handler to dismiss confirm dialog
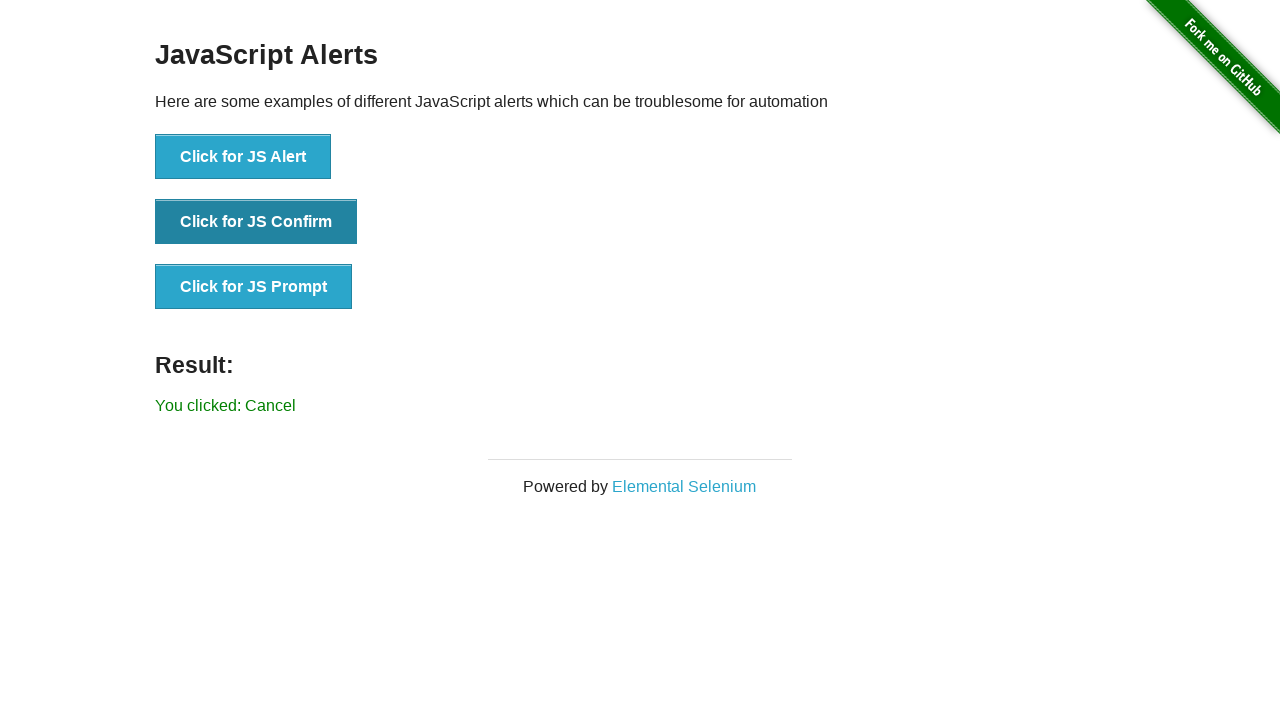

Clicked confirm dialog button to trigger the dialog at (256, 222) on button[onclick='jsConfirm()']
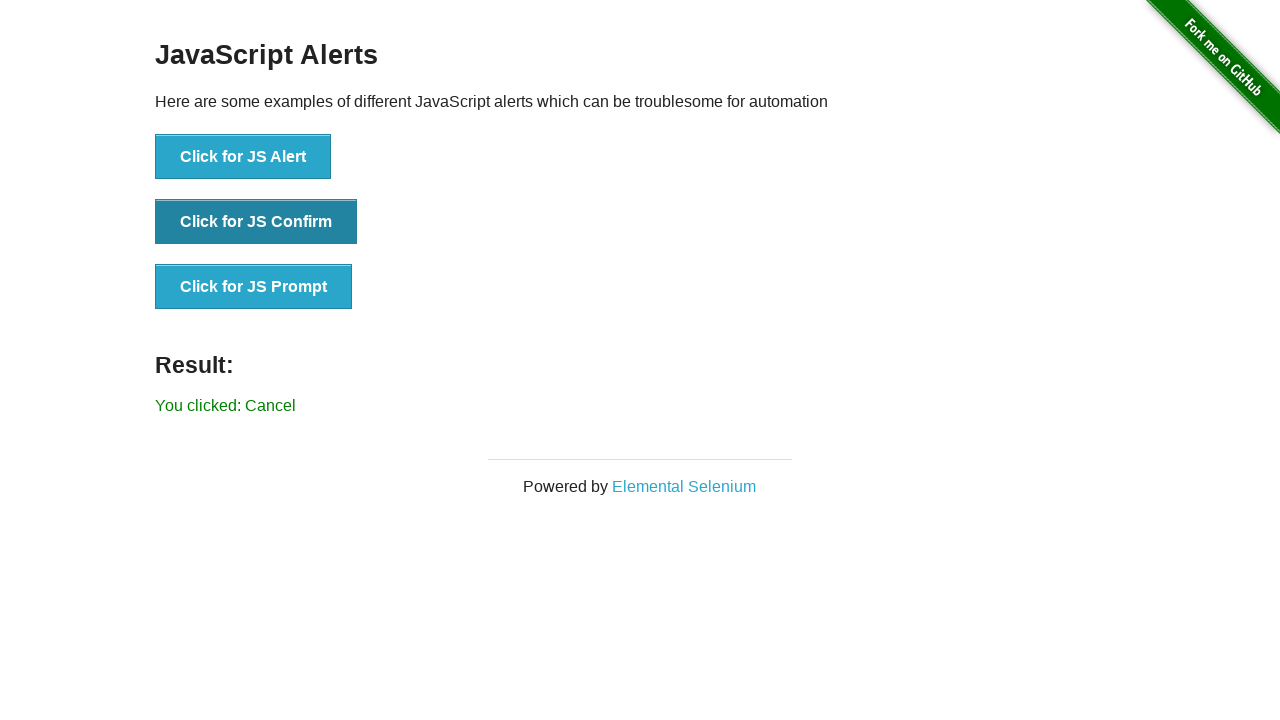

Waited for result element to appear after dismissing dialog
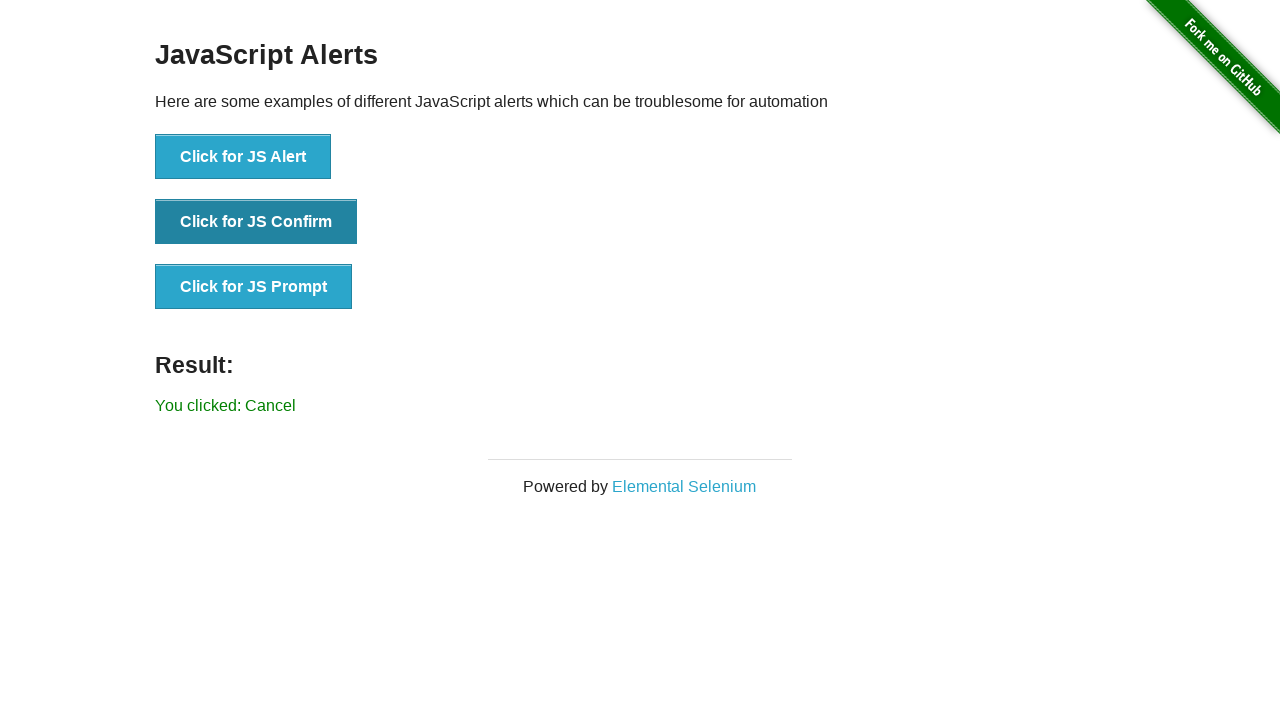

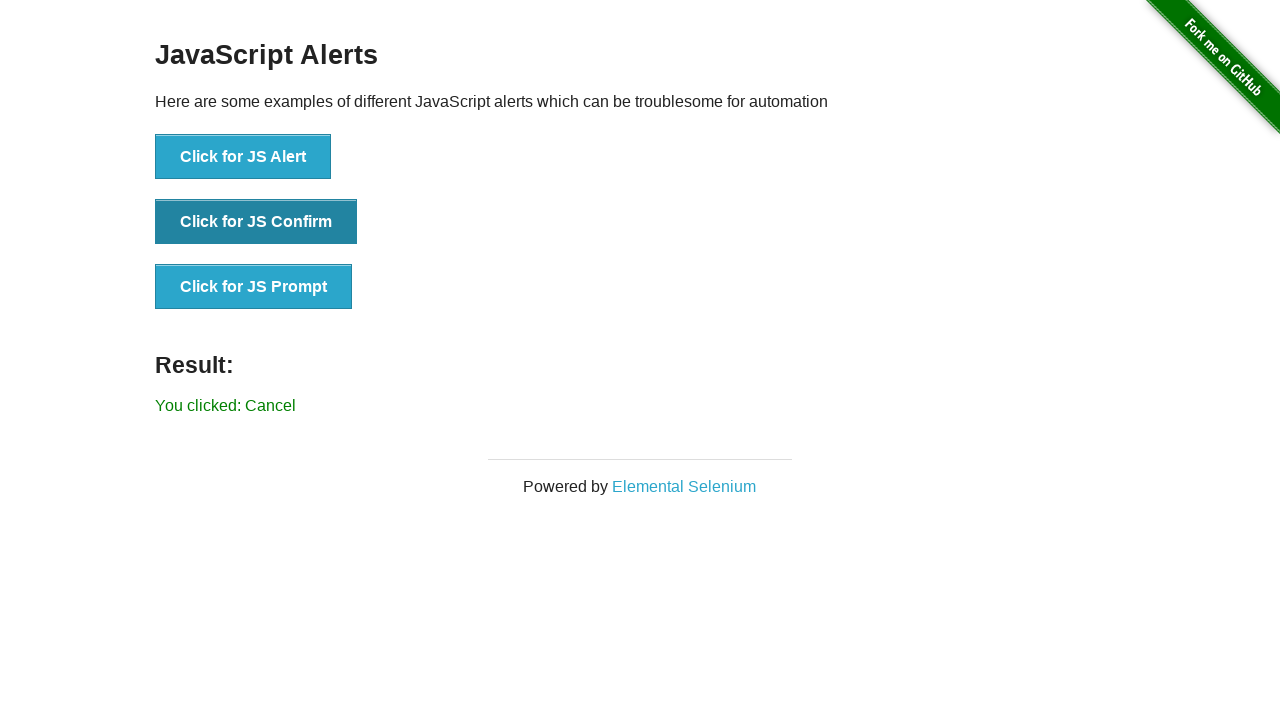